Tests that the Visit button on an article detail page has an external URL link

Starting URL: https://relay.prototyp.digital/category/websites

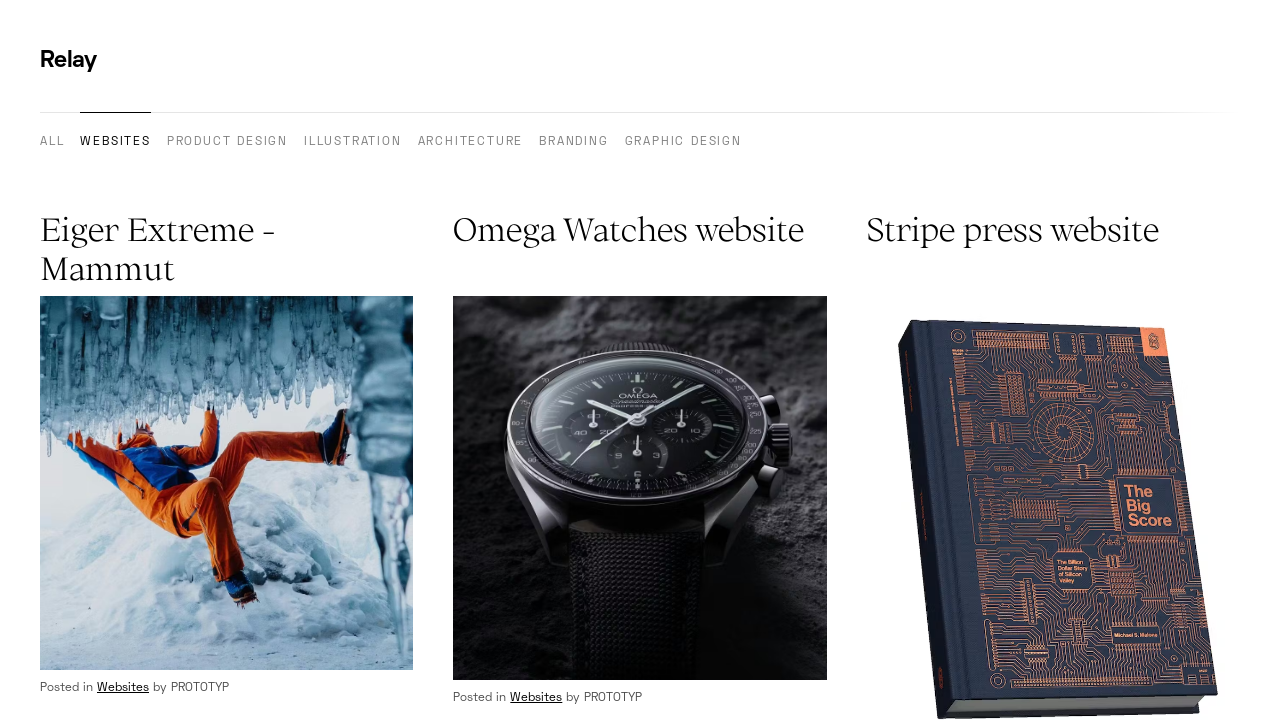

Clicked on the first article image at (227, 483) on article img >> nth=0
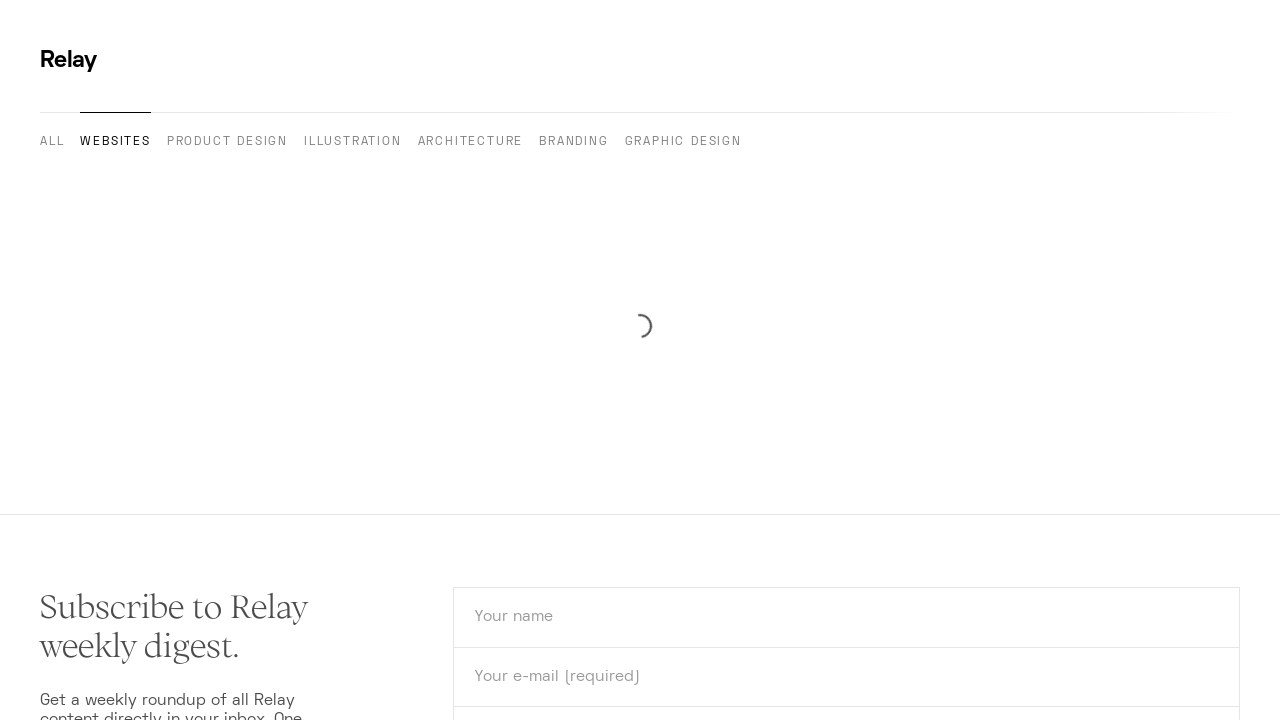

Waited for navigation to article detail page
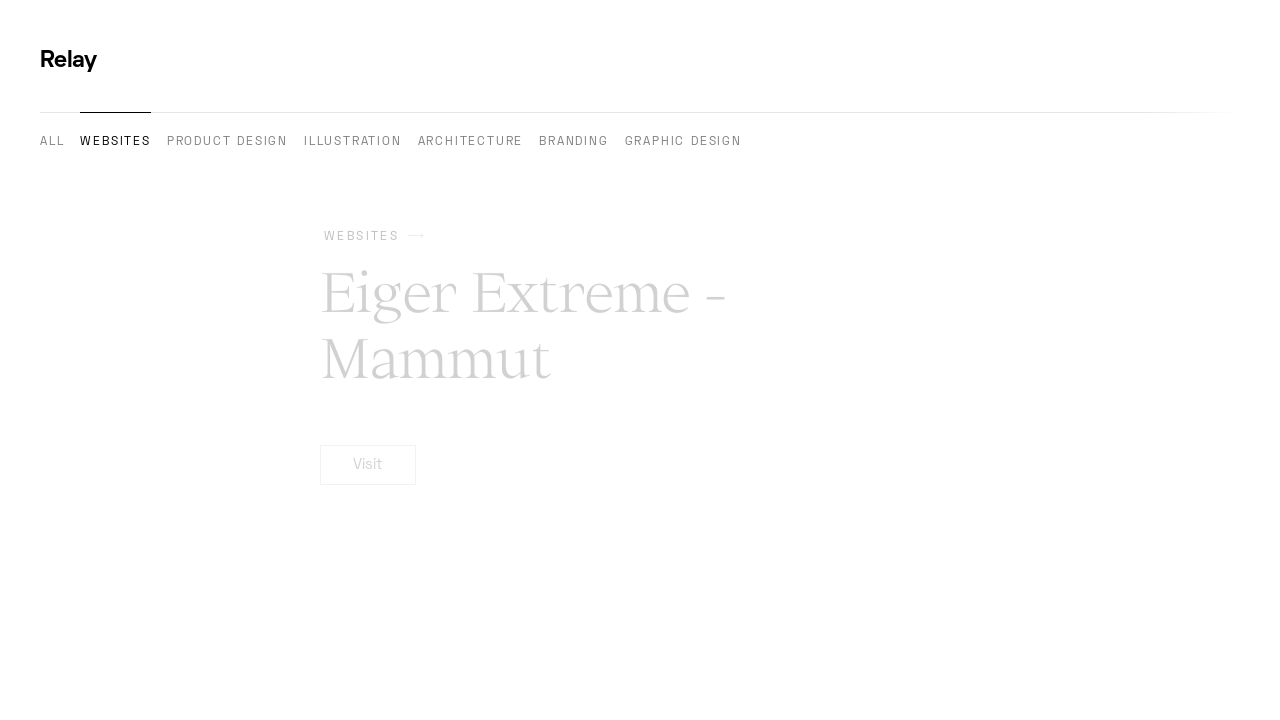

Located the Visit button link element
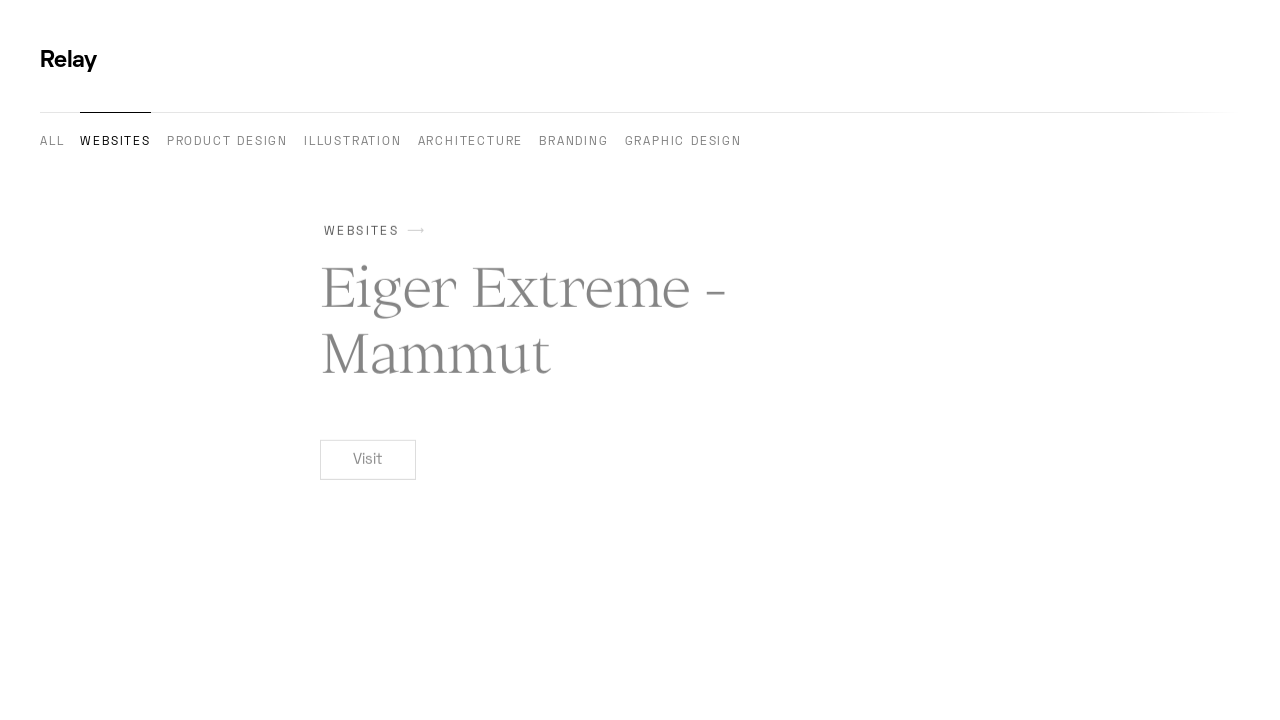

Visit button is visible and ready for interaction
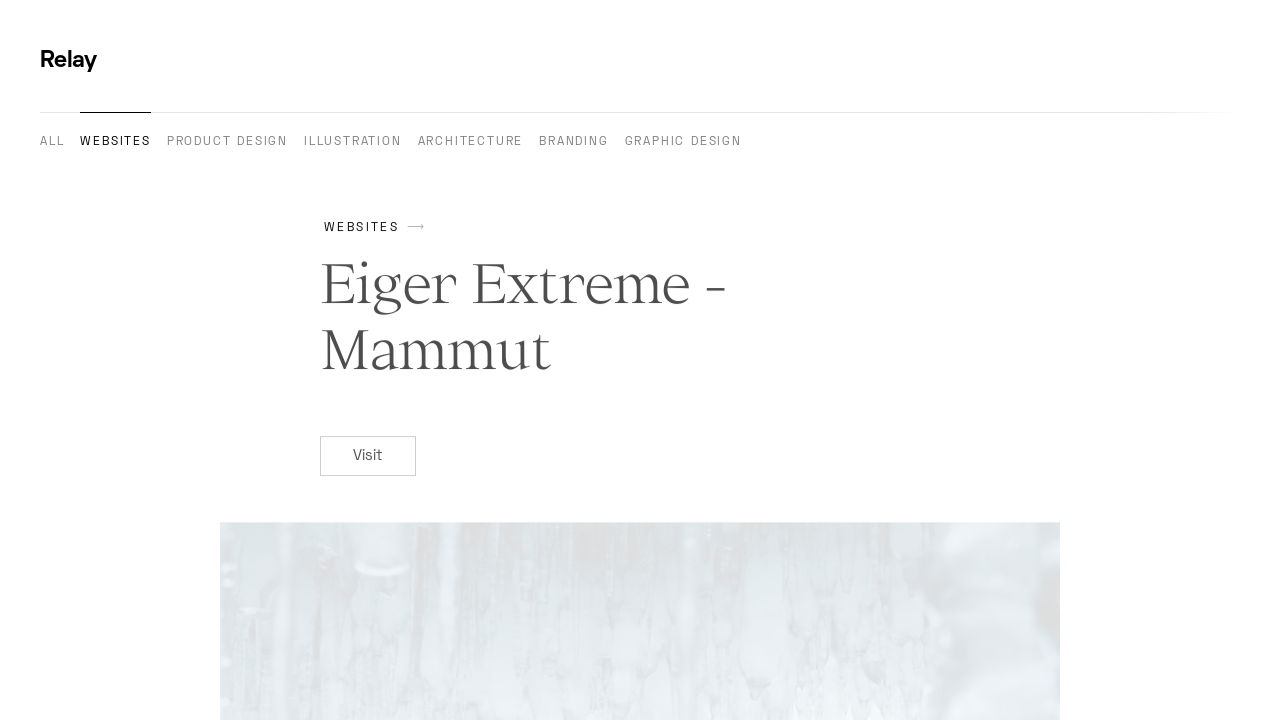

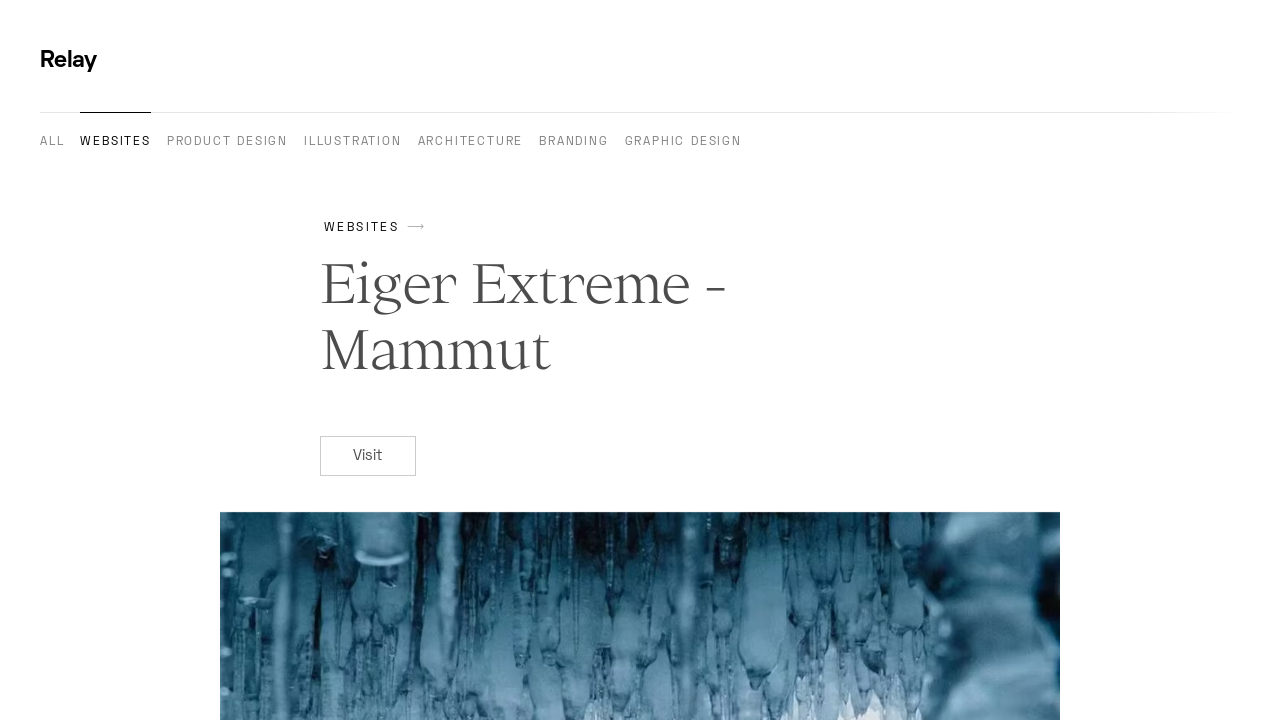